Tests pressing the tab key using keyboard action without targeting a specific element, then verifies the page displays the correct key press result.

Starting URL: http://the-internet.herokuapp.com/key_presses

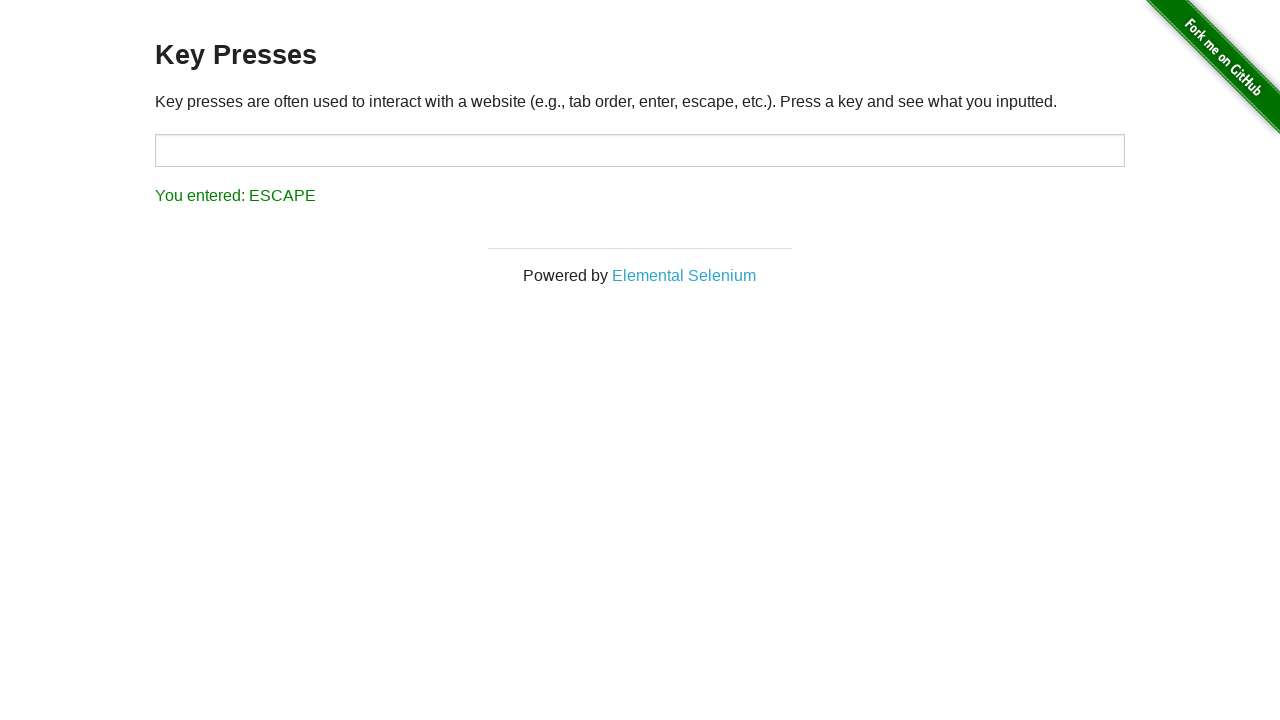

Pressed Tab key using keyboard action
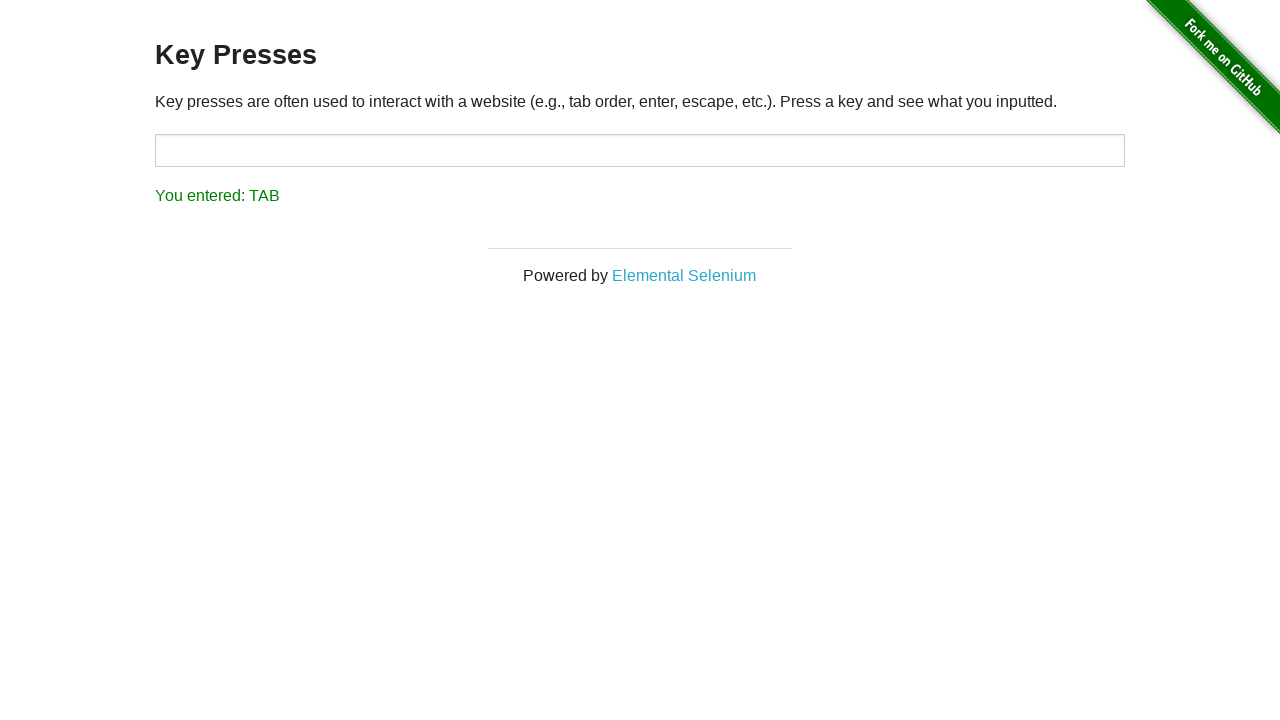

Waited for result element to appear
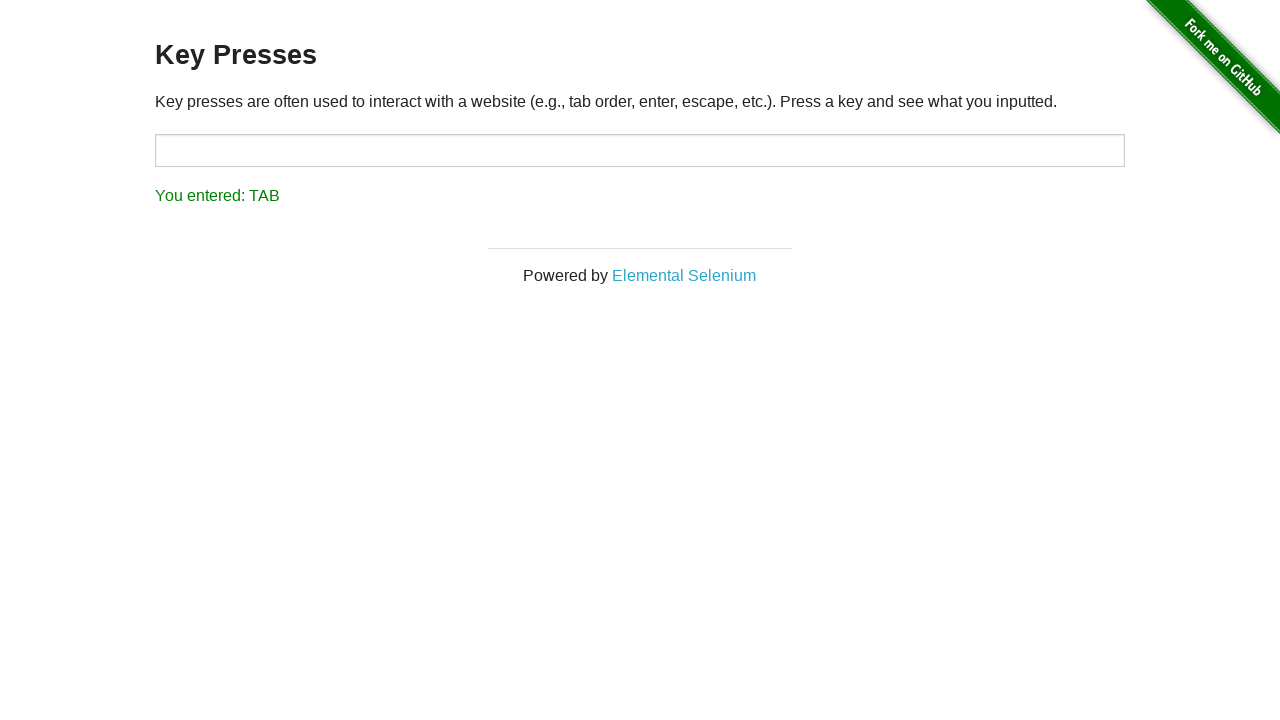

Retrieved result text content
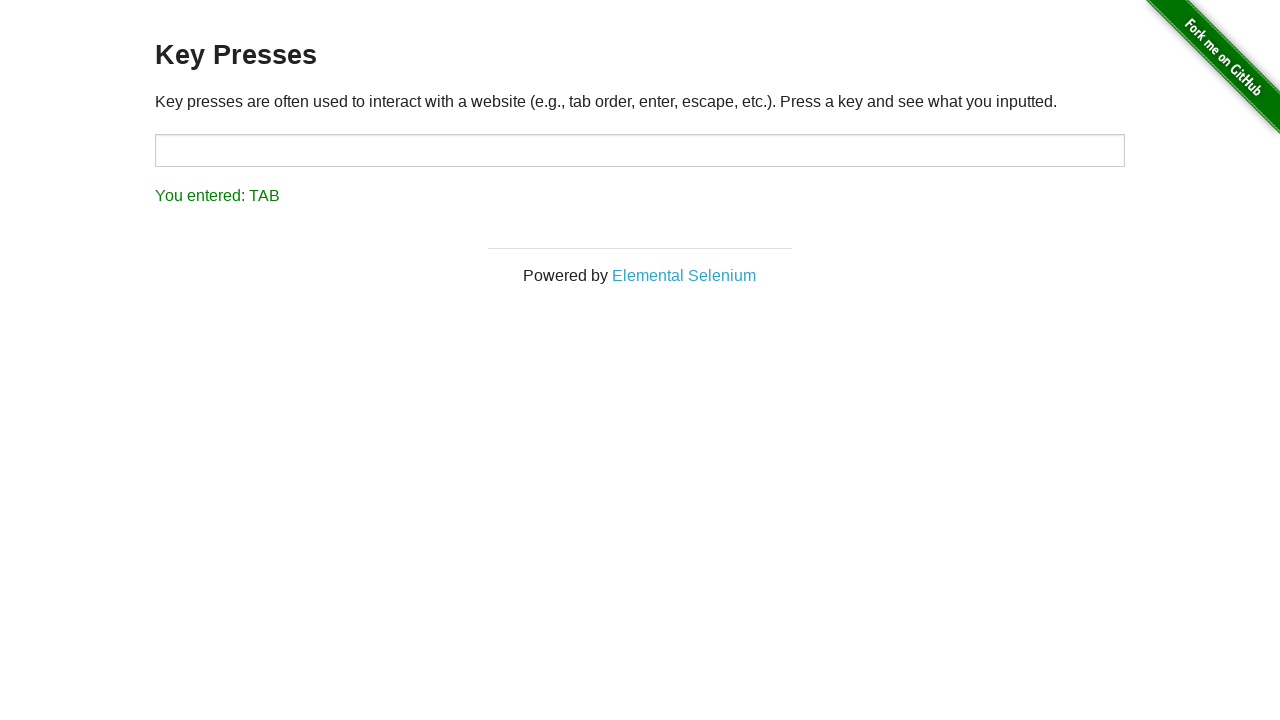

Verified that result displays 'You entered: TAB'
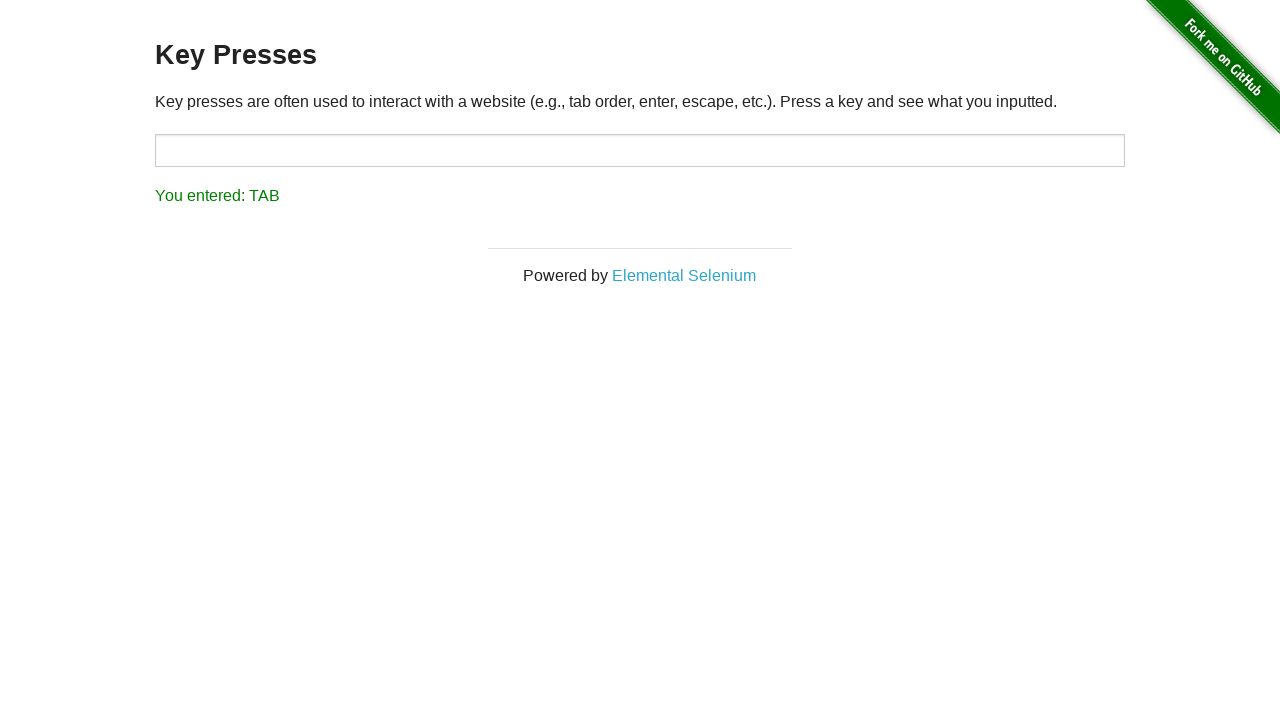

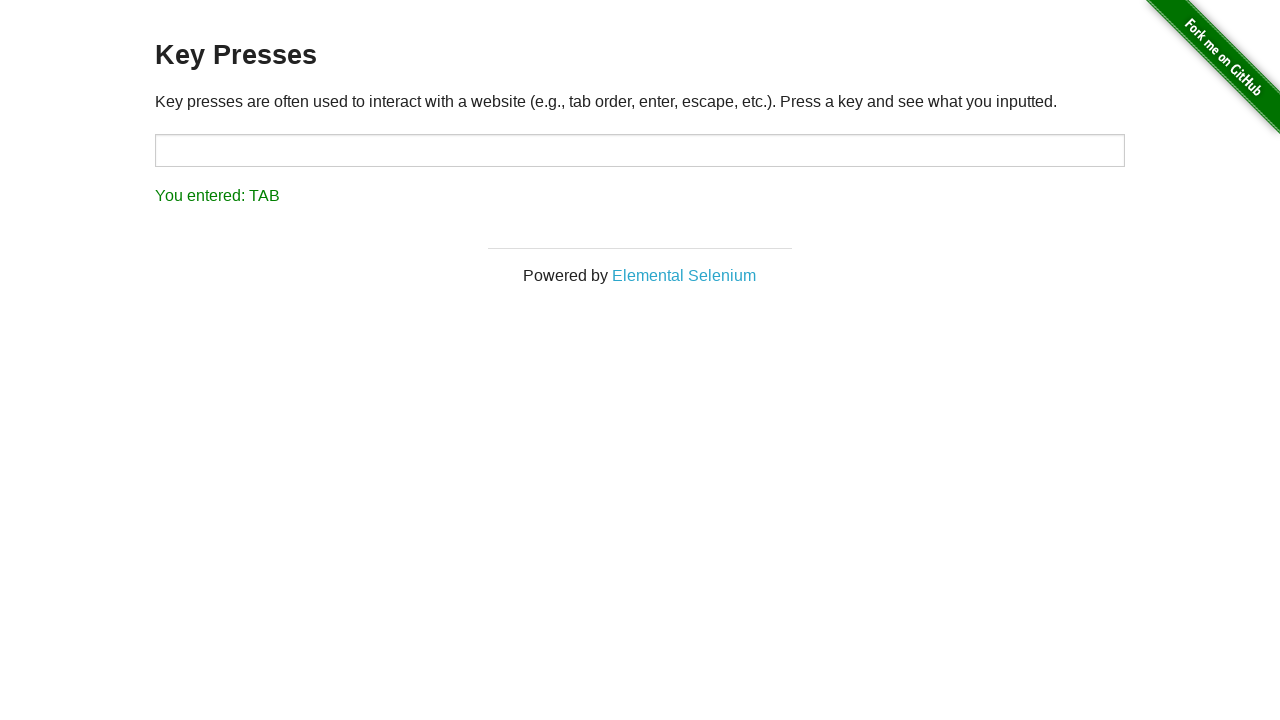